Navigates to work page and retrieves the og:image URL, then navigates to that image

Starting URL: https://roe.dev/work

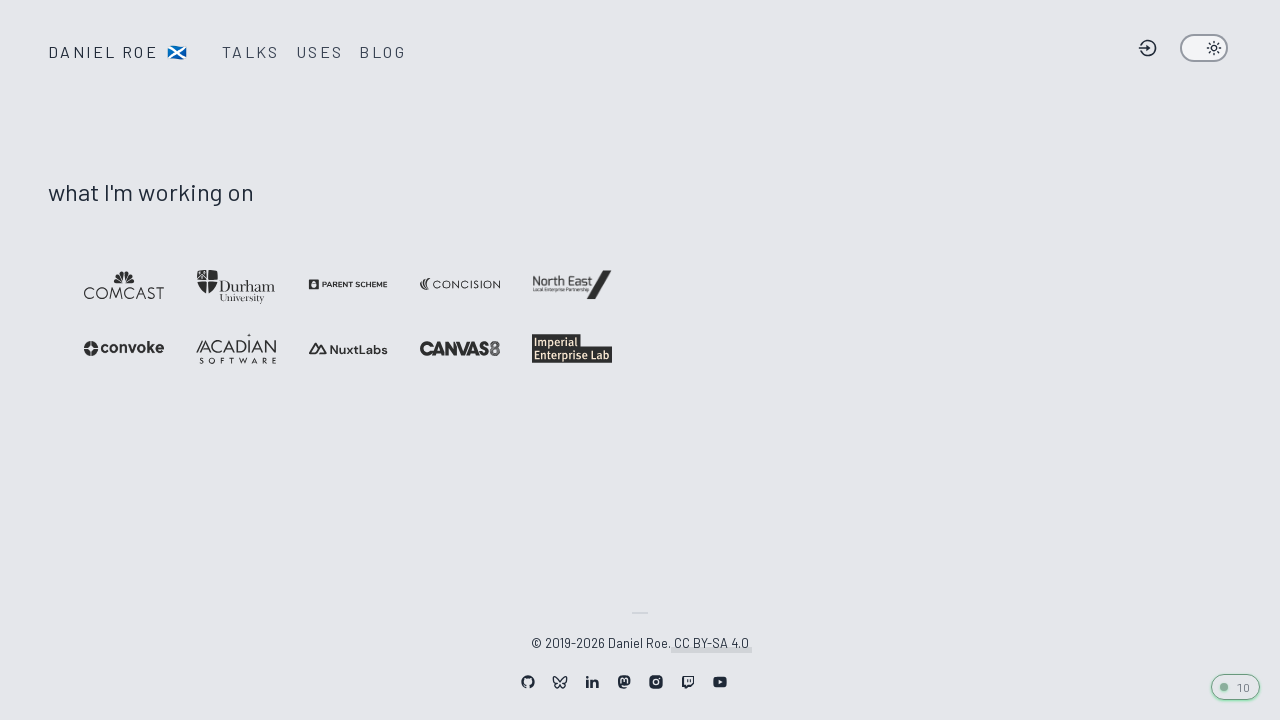

Located og:image meta tag
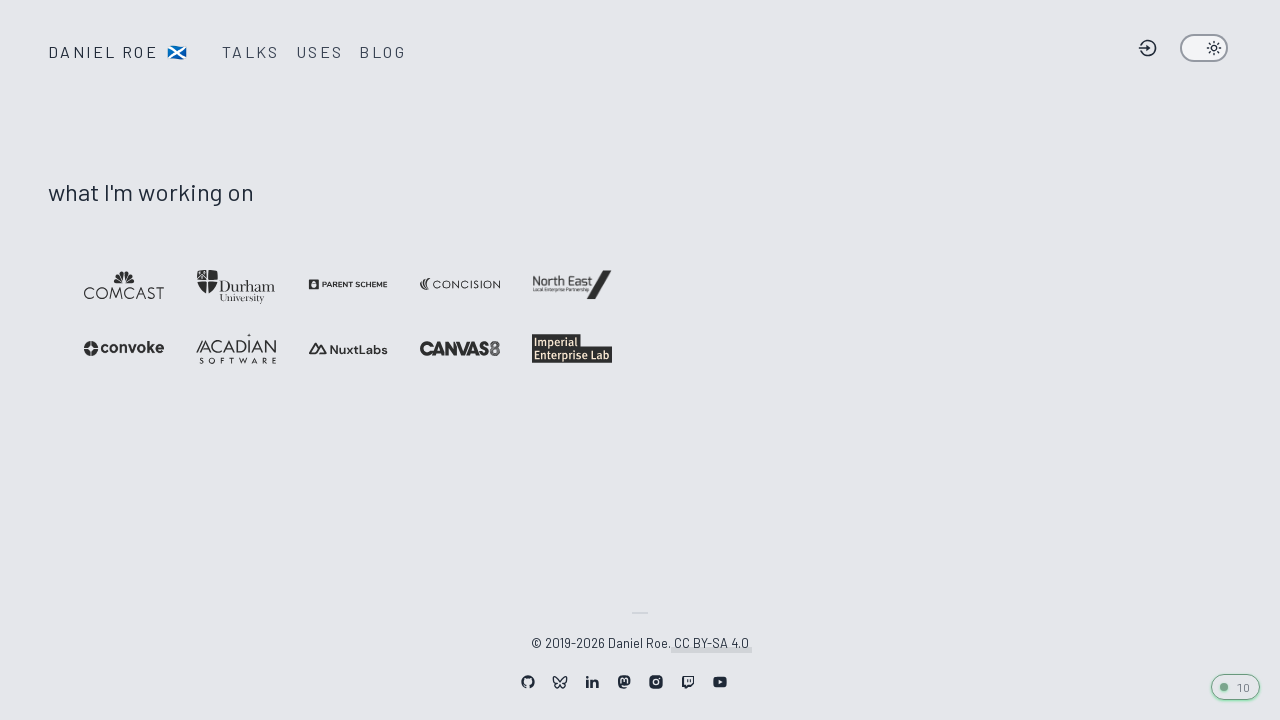

Retrieved og:image URL from meta tag
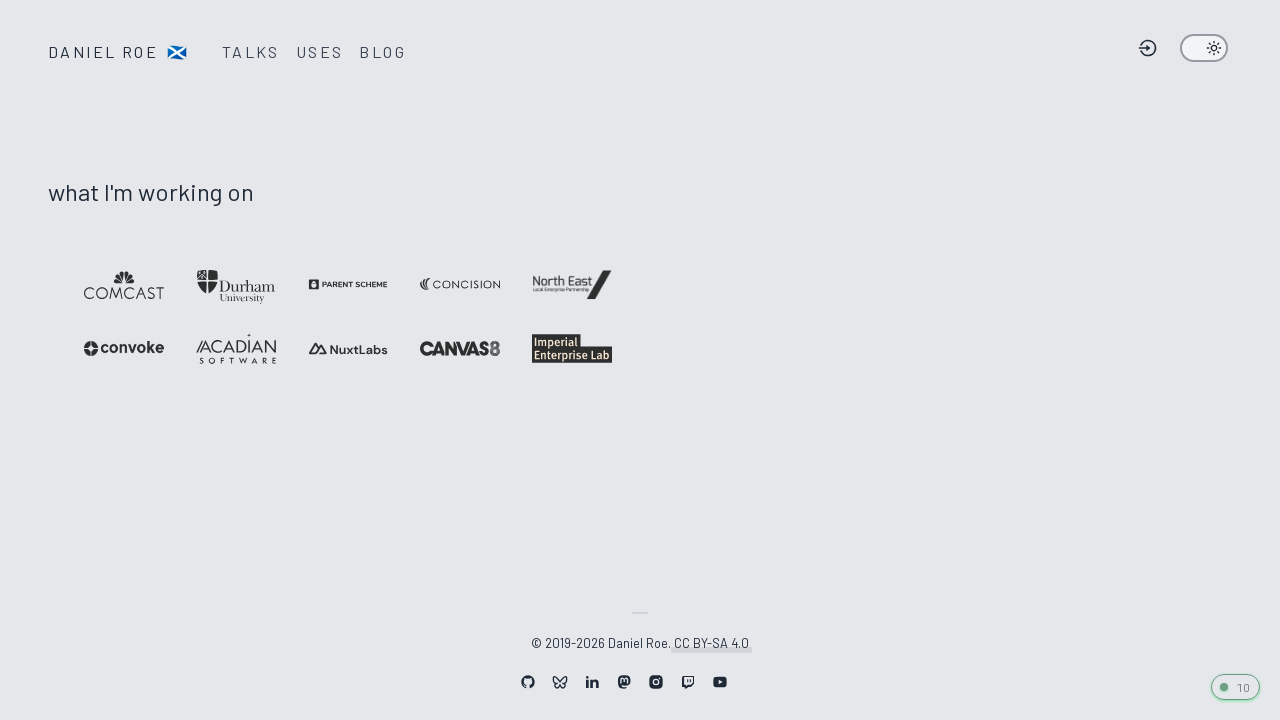

Navigated to og:image URL
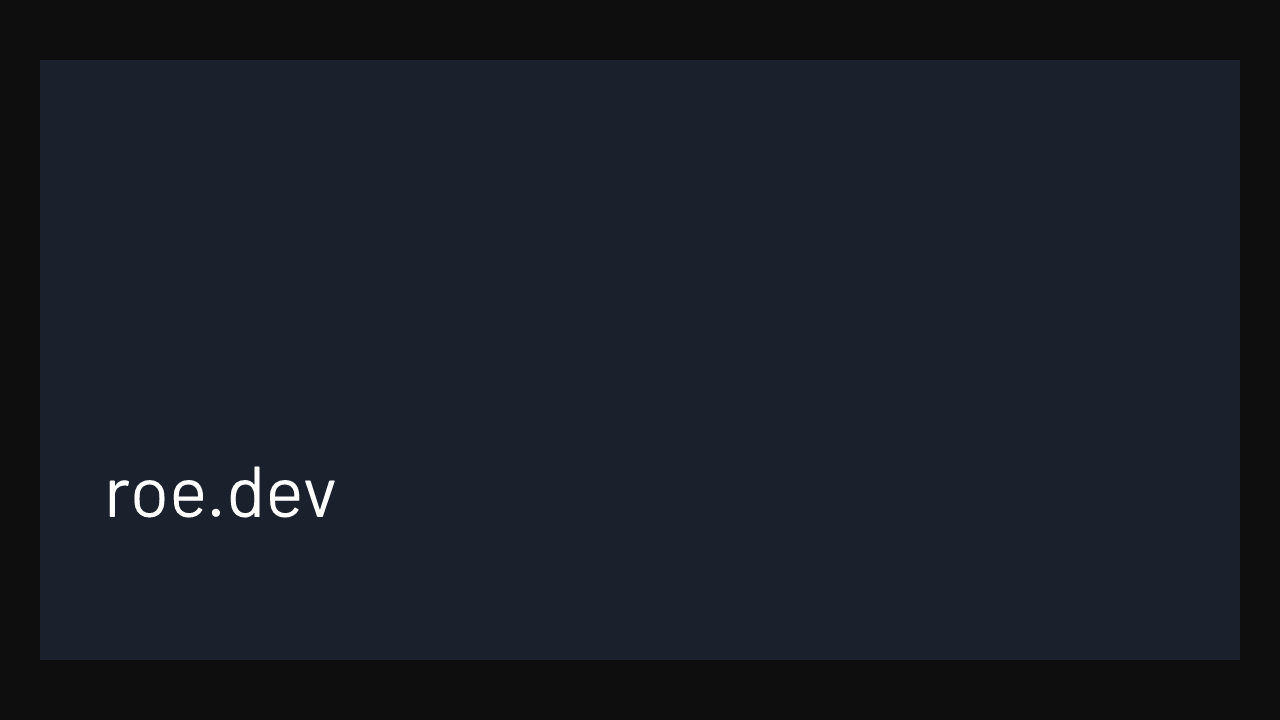

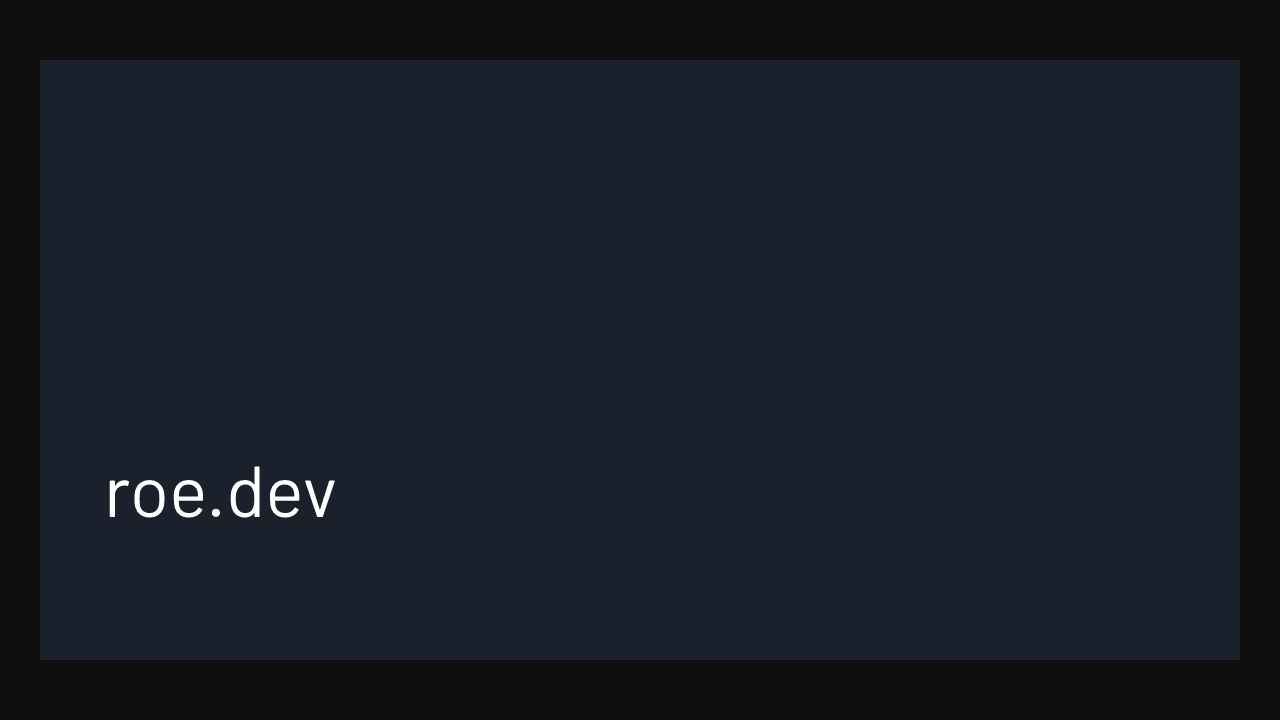